Tests the add to cart functionality on BrowserStack demo site by adding a product to the cart and verifying it appears in the cart

Starting URL: https://bstackdemo.com/

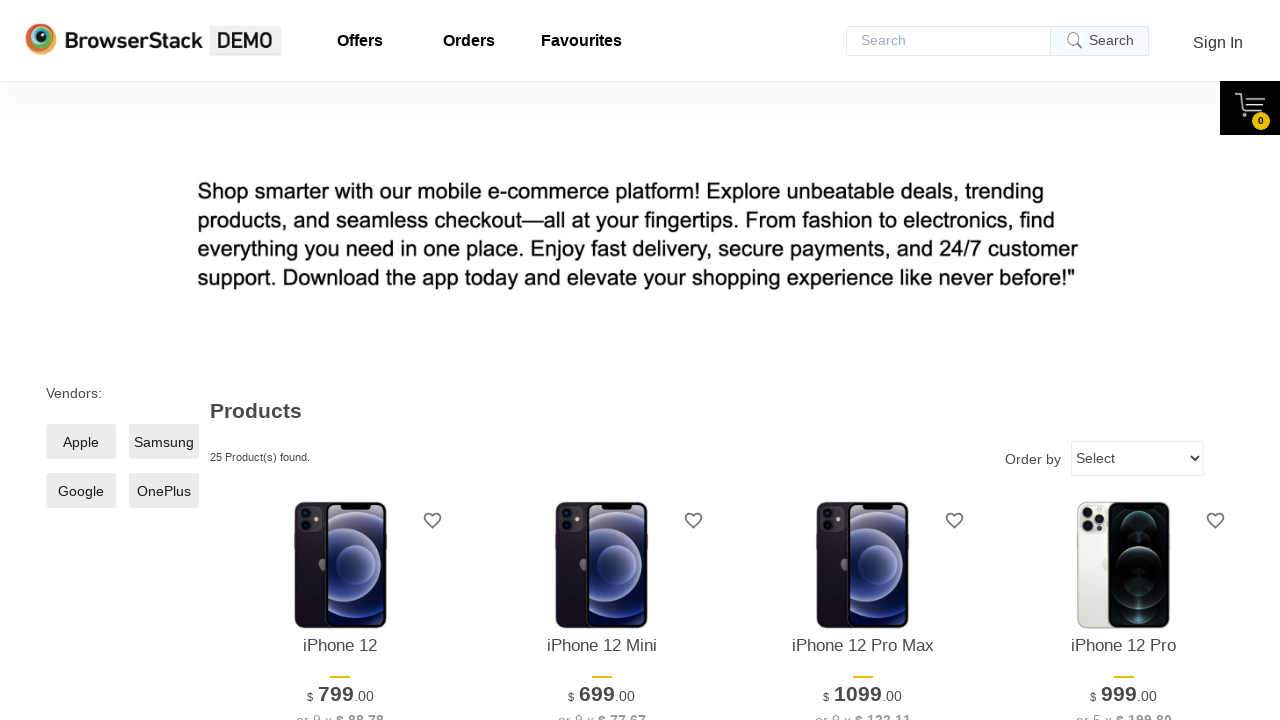

Retrieved product name to add to cart
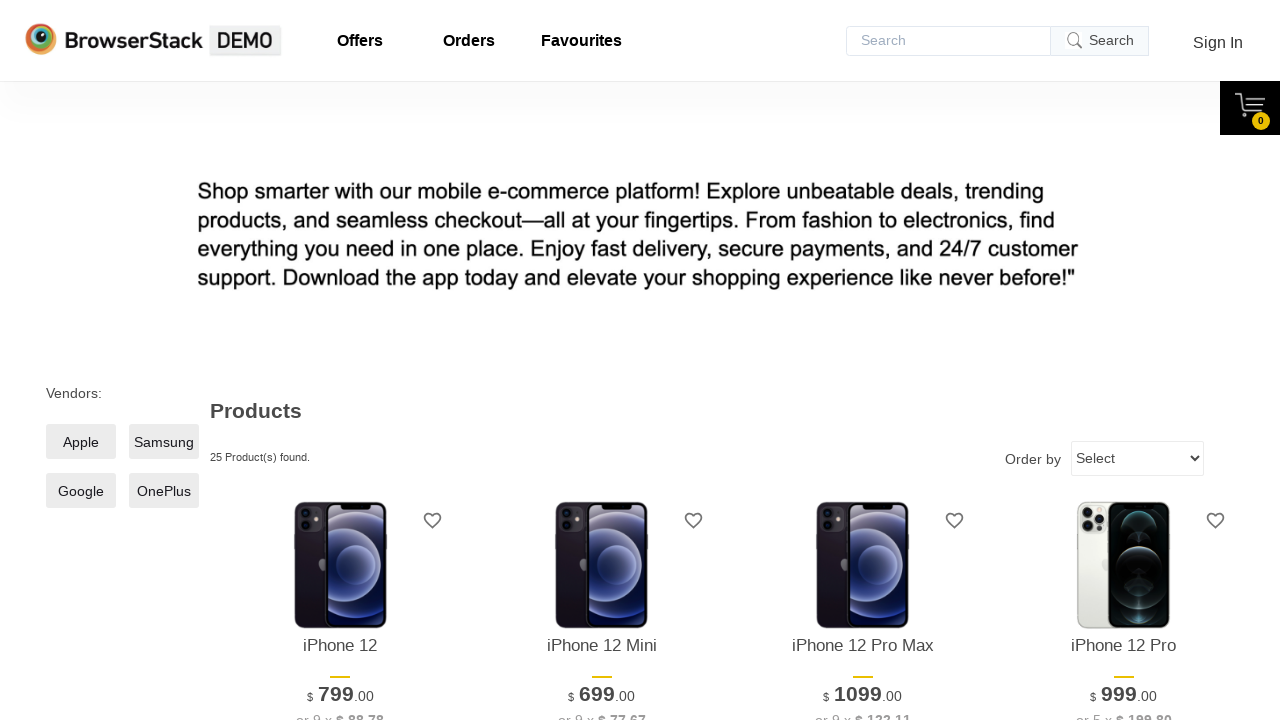

Clicked add to cart button at (863, 361) on #\33 > .shelf-item__buy-btn
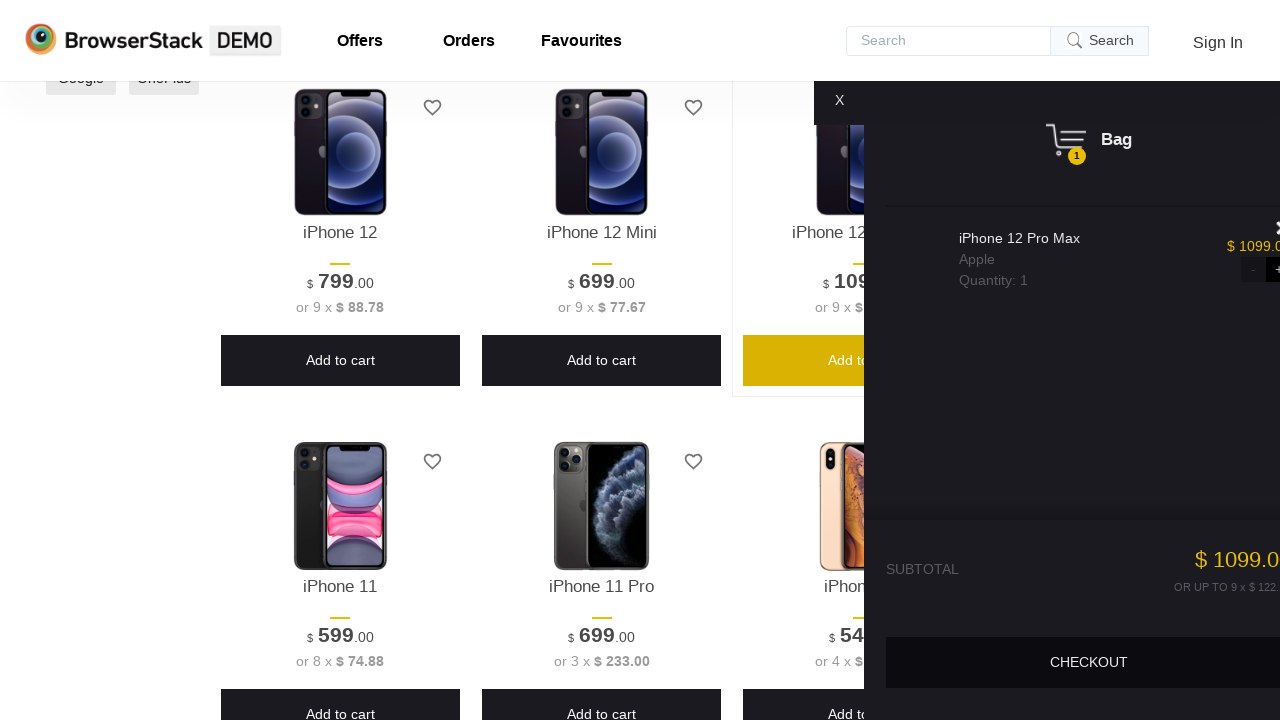

Cart opened successfully
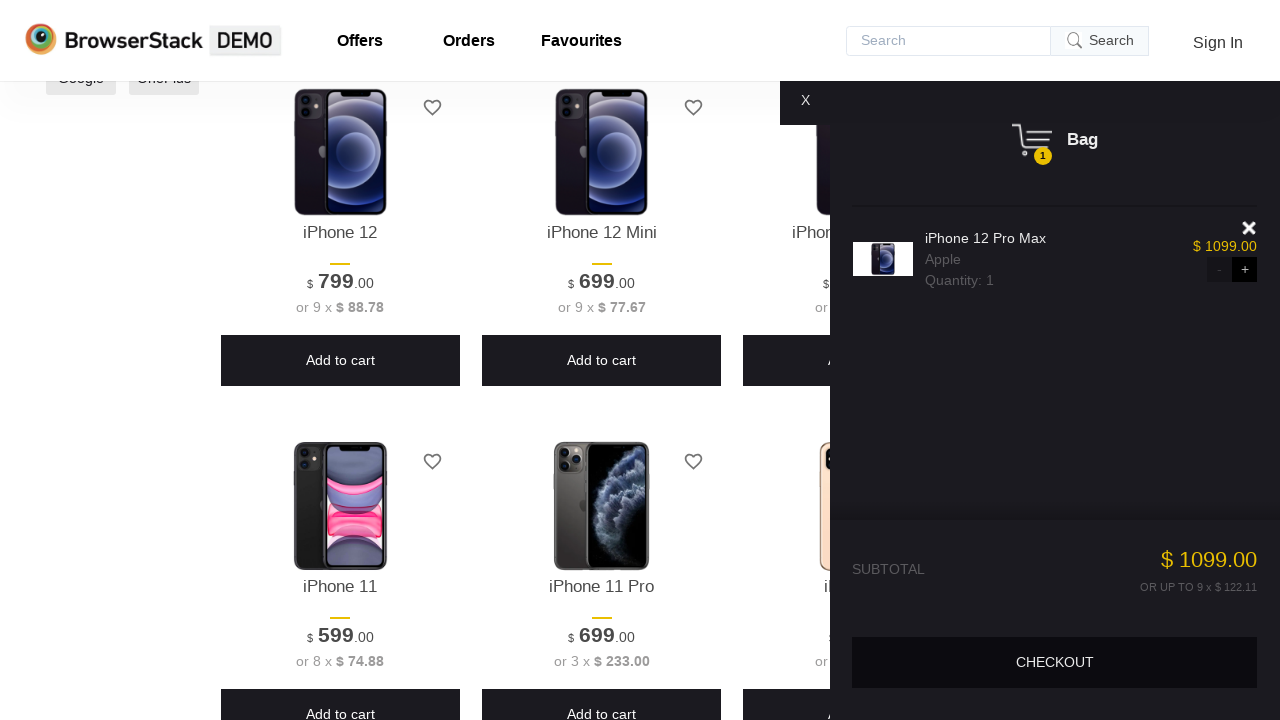

Retrieved product name from cart
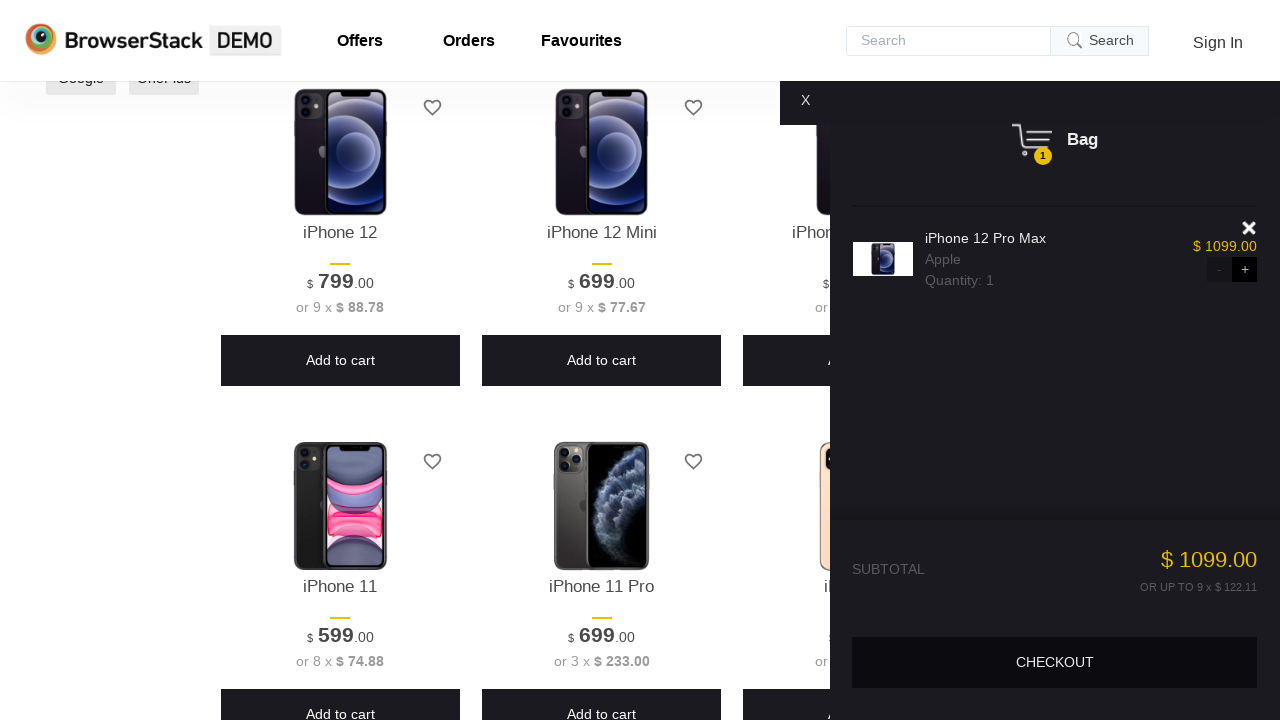

Verified product in cart matches the product that was added
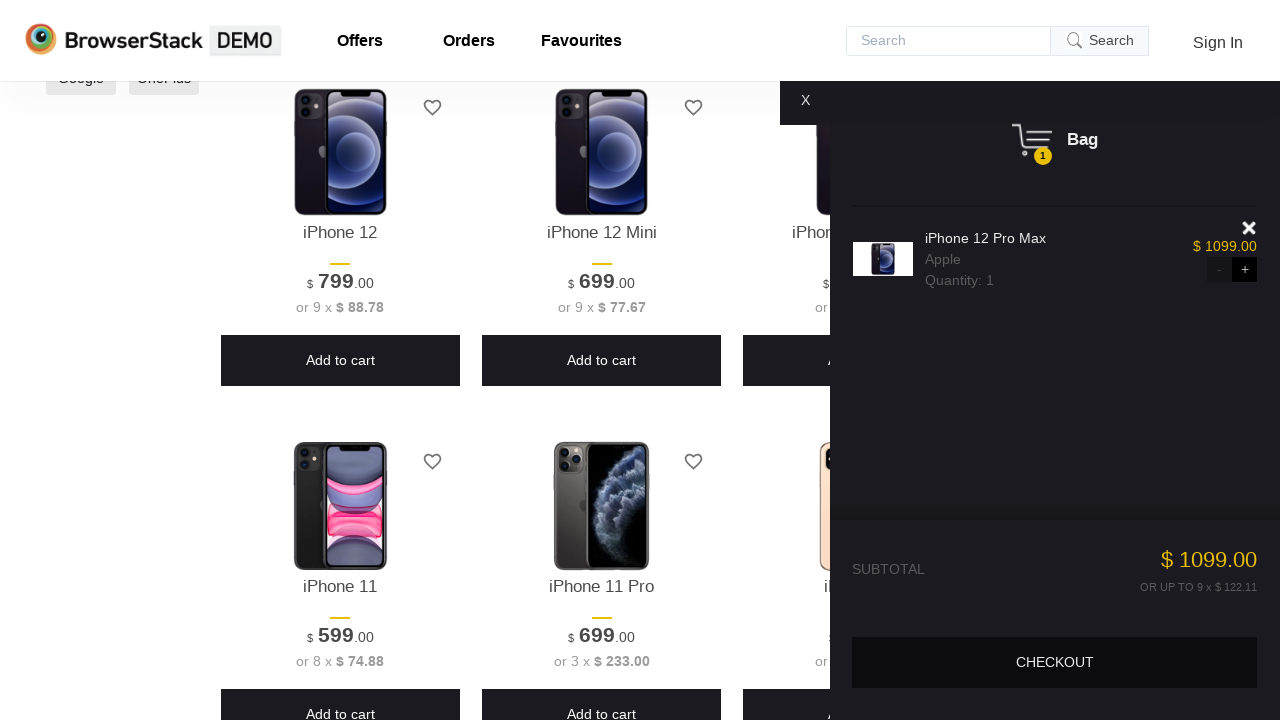

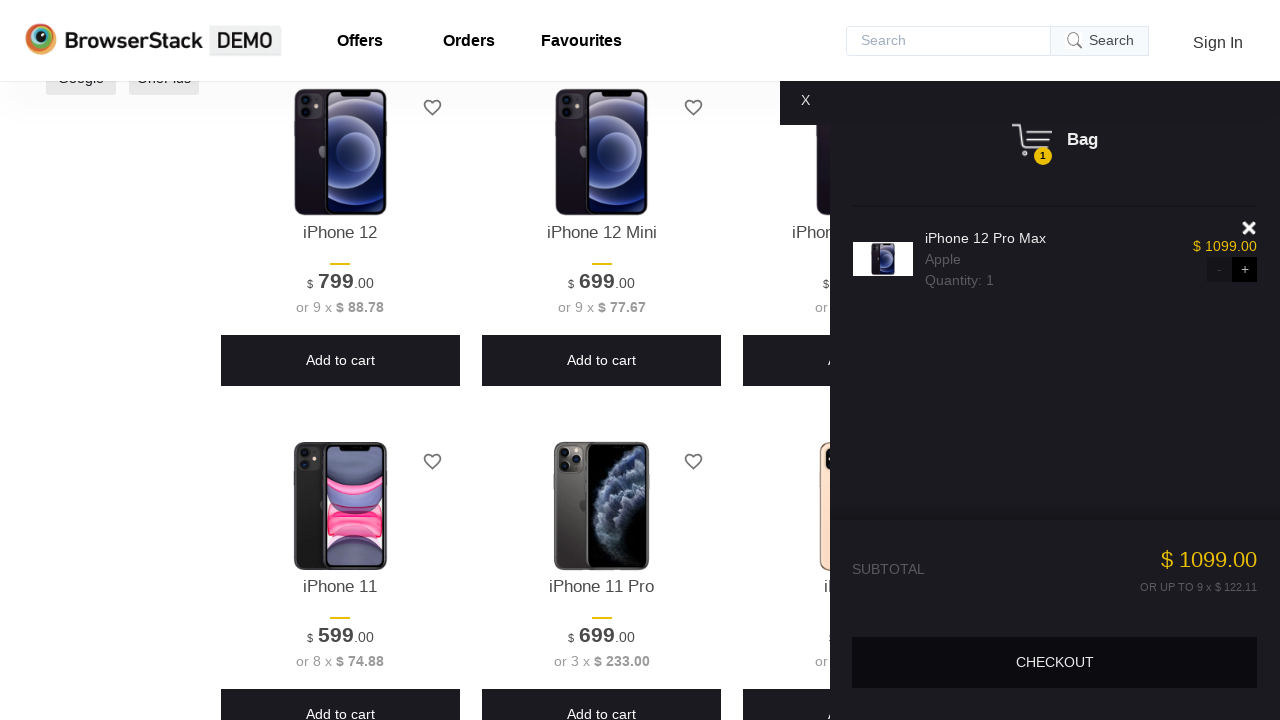